Navigates to the home page and verifies the header and description text are displayed correctly

Starting URL: https://acctabootcamp.github.io/site

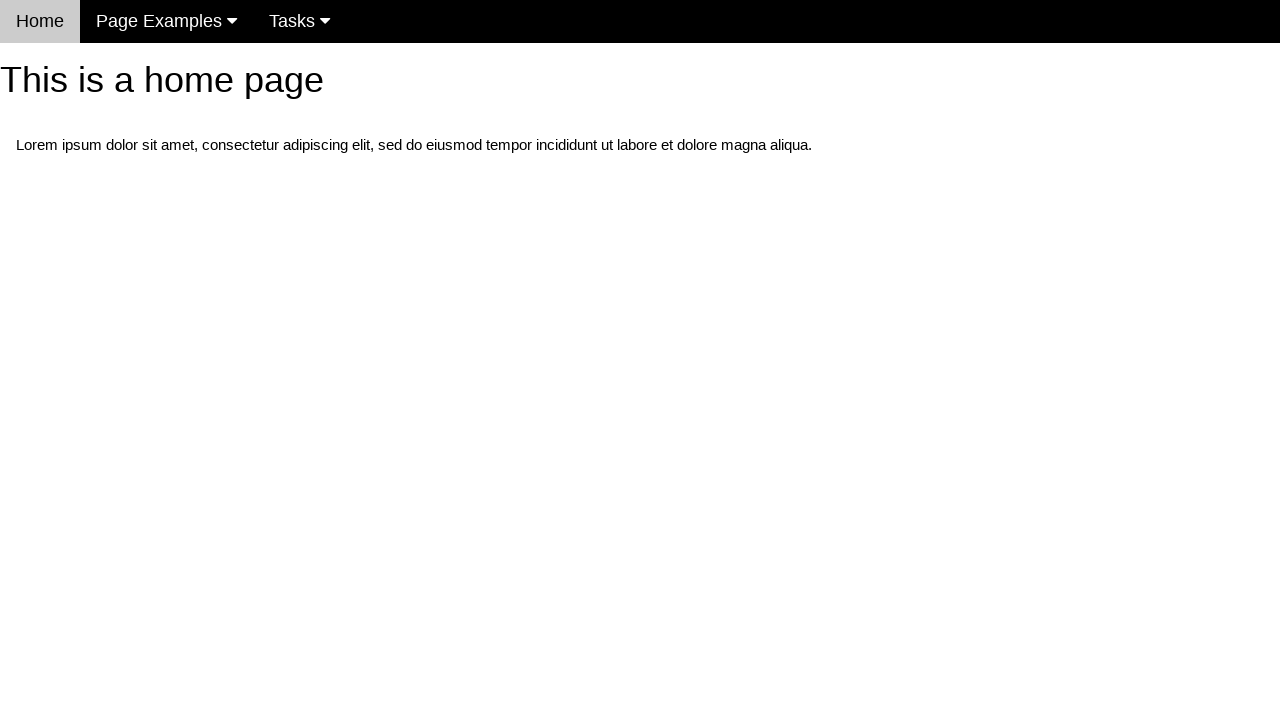

Navigated to home page at https://acctabootcamp.github.io/site
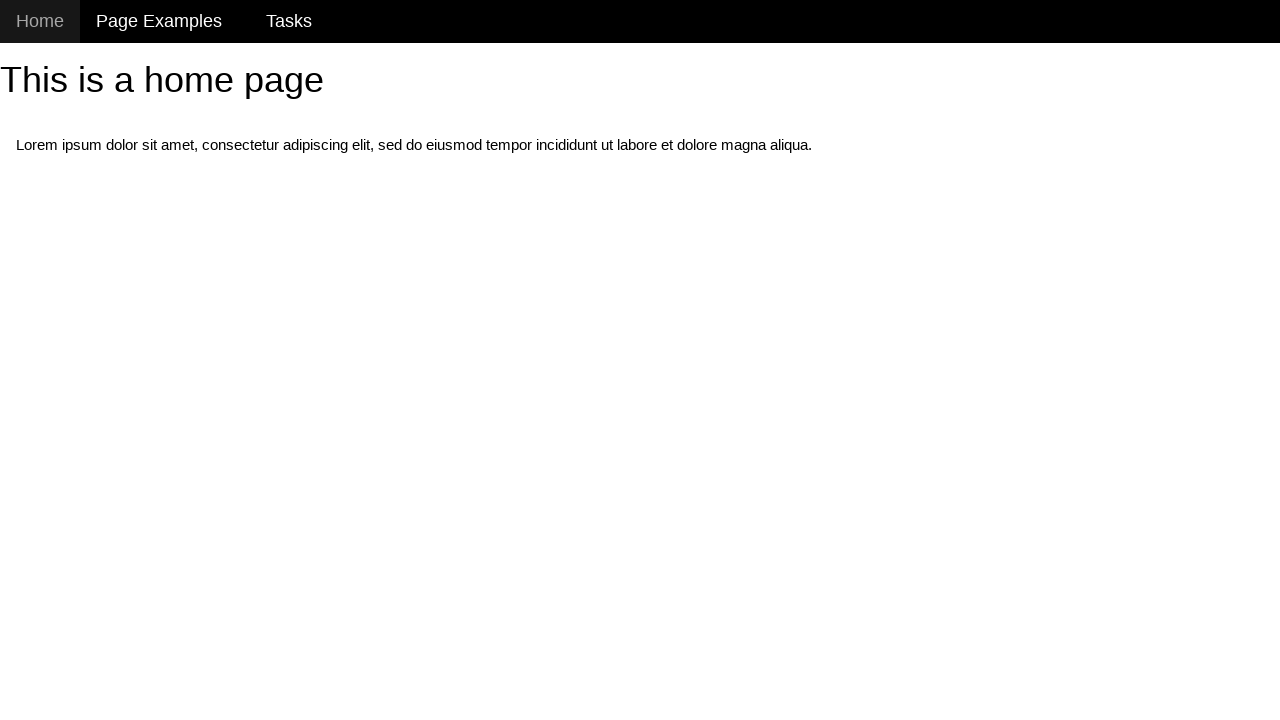

Located h1 header element
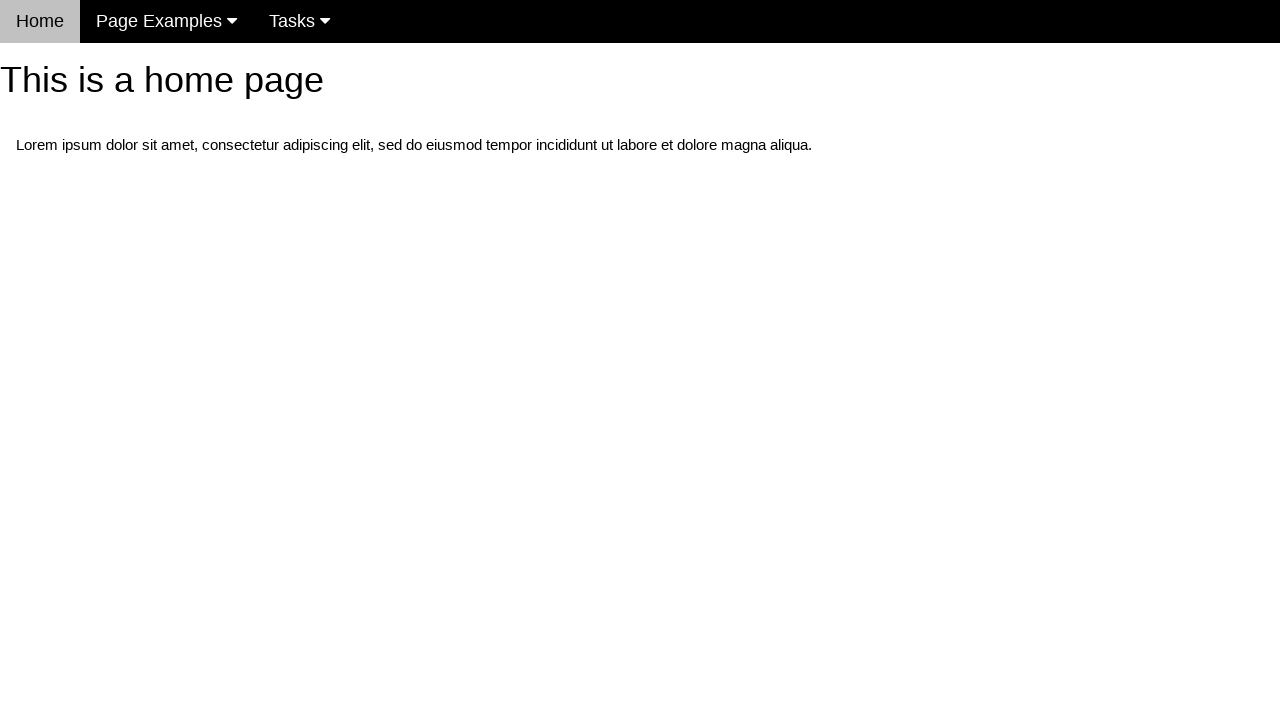

Header element is visible and ready
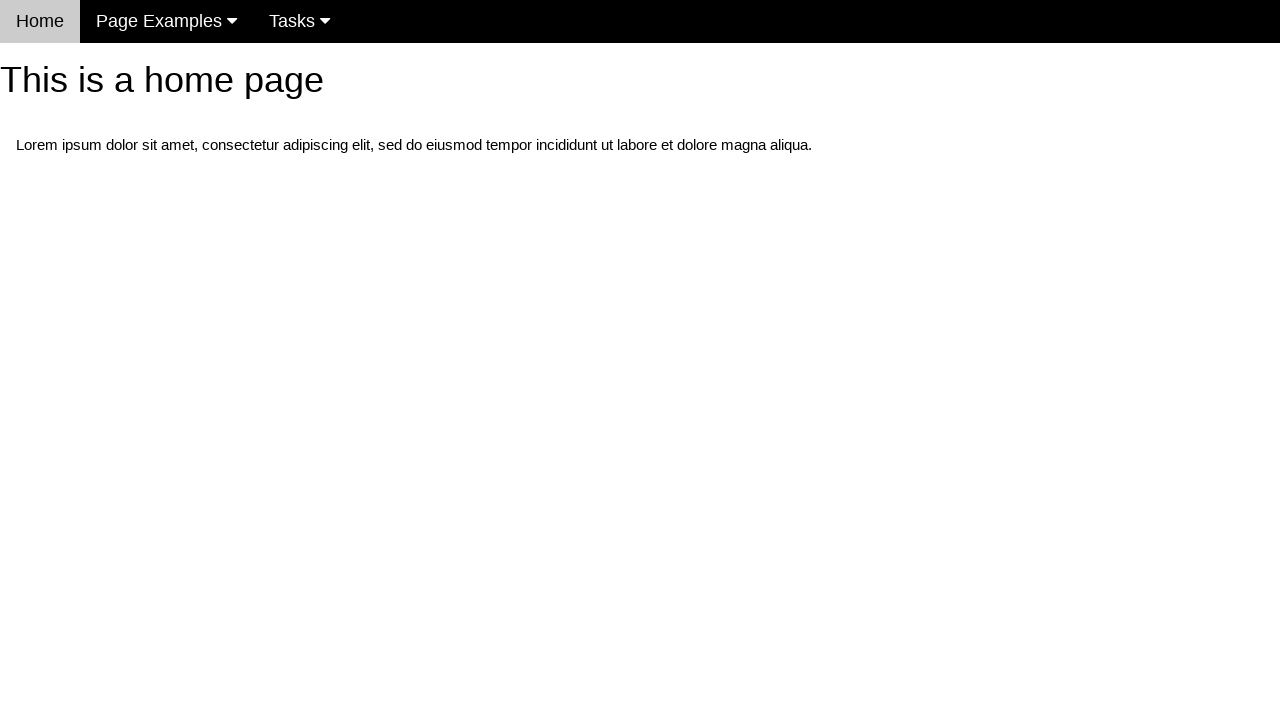

Verified header text is 'This is a home page'
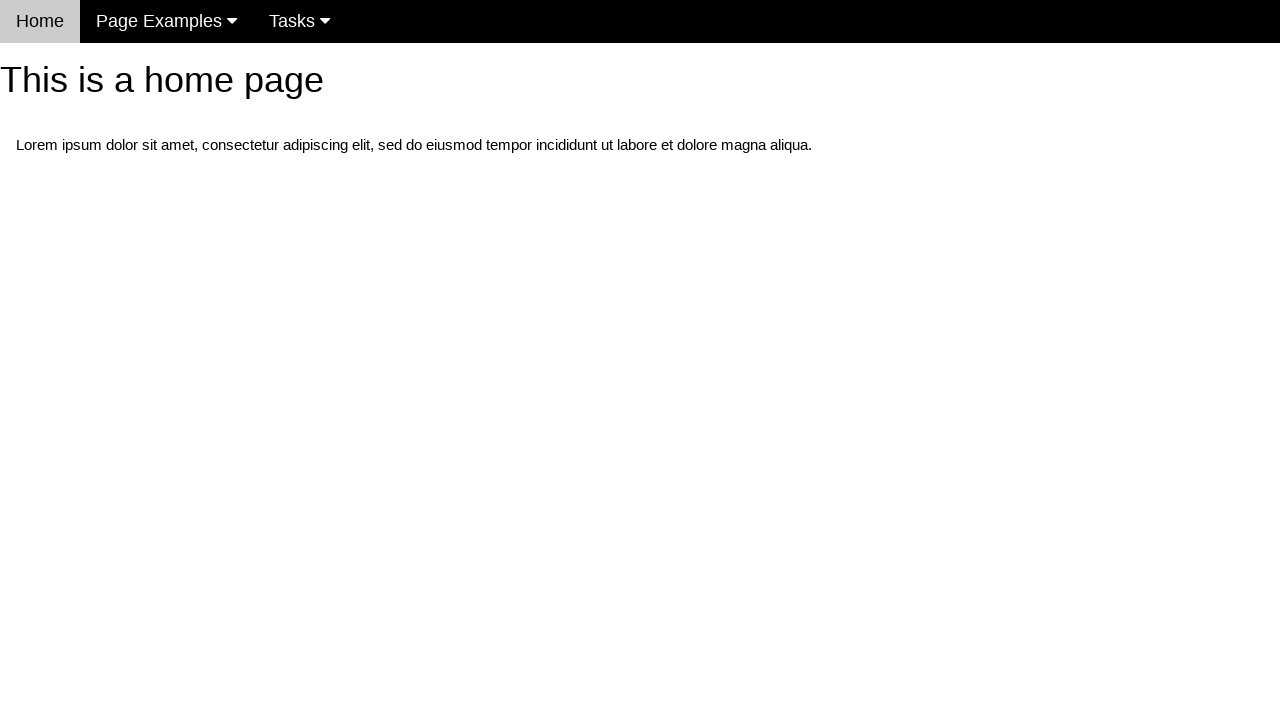

Located paragraph description element
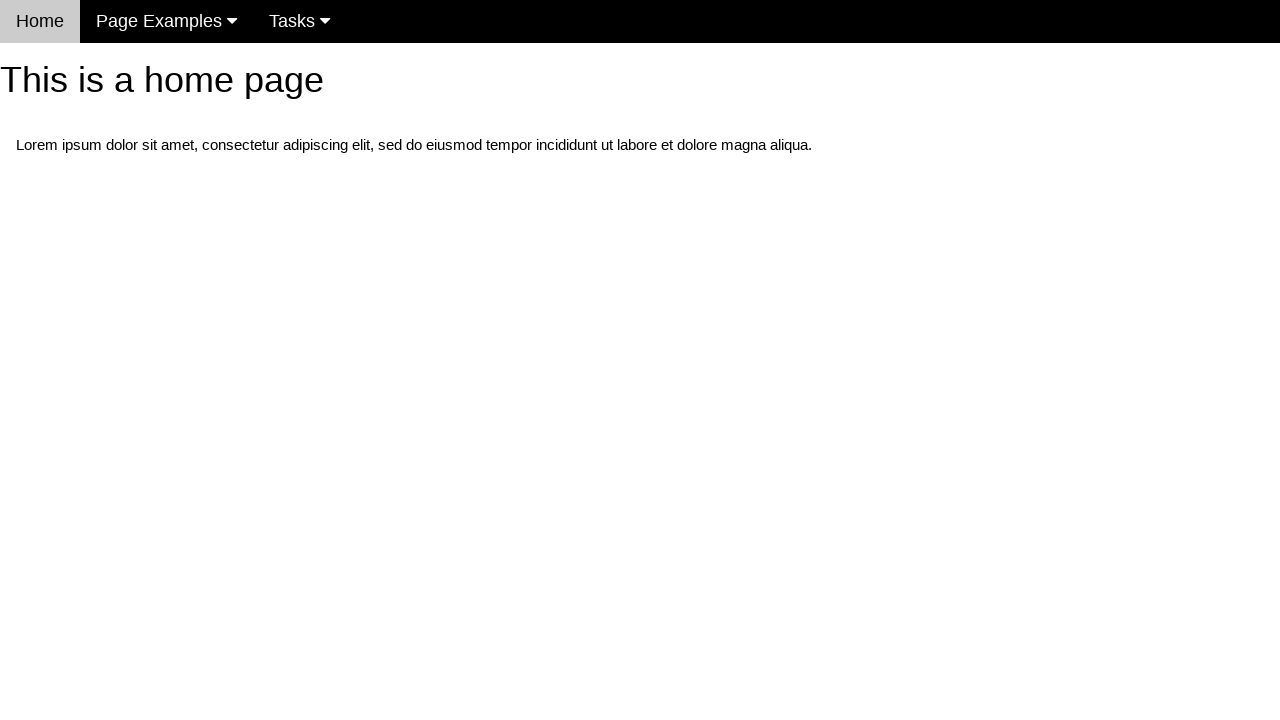

Verified description text matches expected Lorem ipsum content
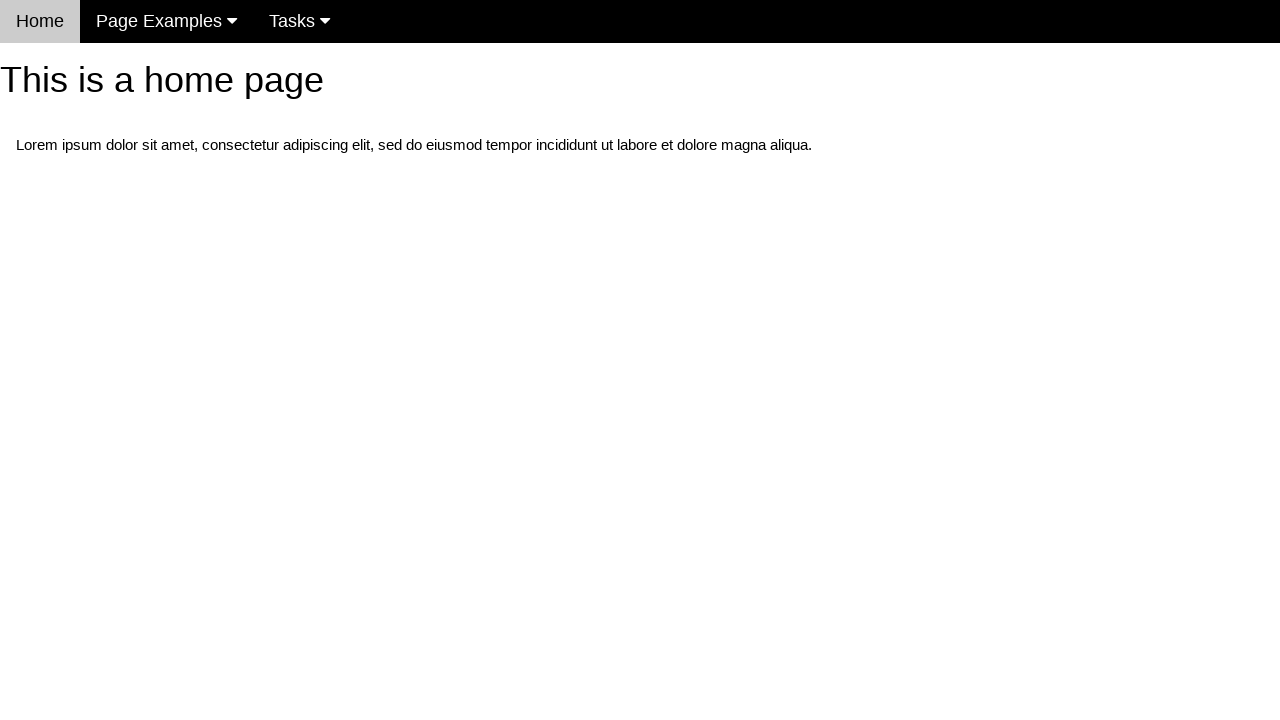

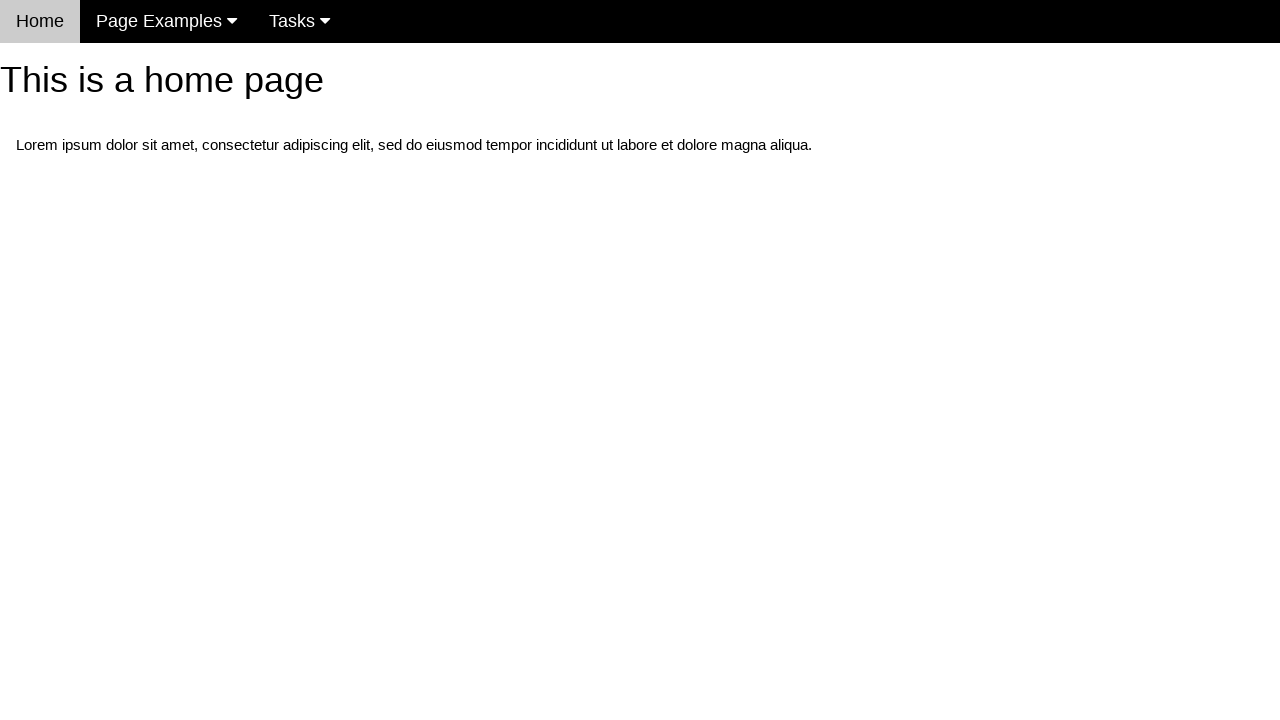